Tests checkbox functionality by navigating to a checkboxes page, finding all checkbox elements, and verifying that the second checkbox is checked while the first is unchecked on initial page load.

Starting URL: http://the-internet.herokuapp.com/checkboxes

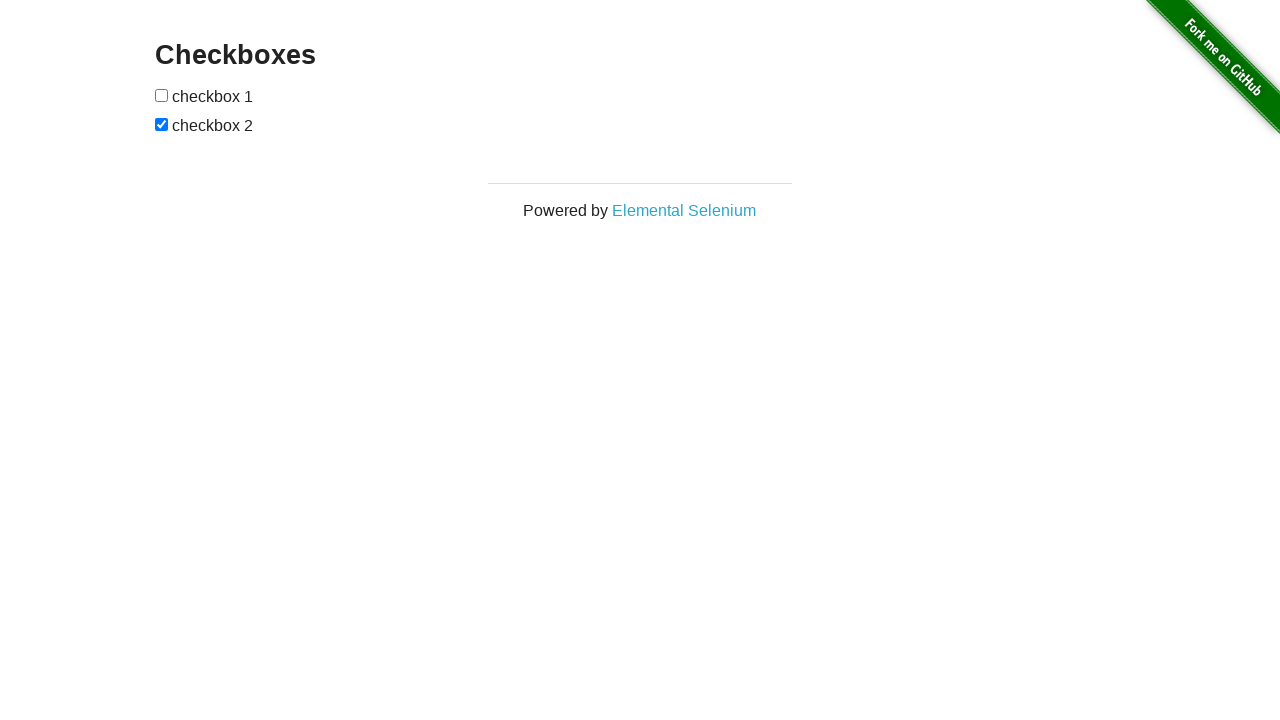

Waited for checkbox elements to be present on the page
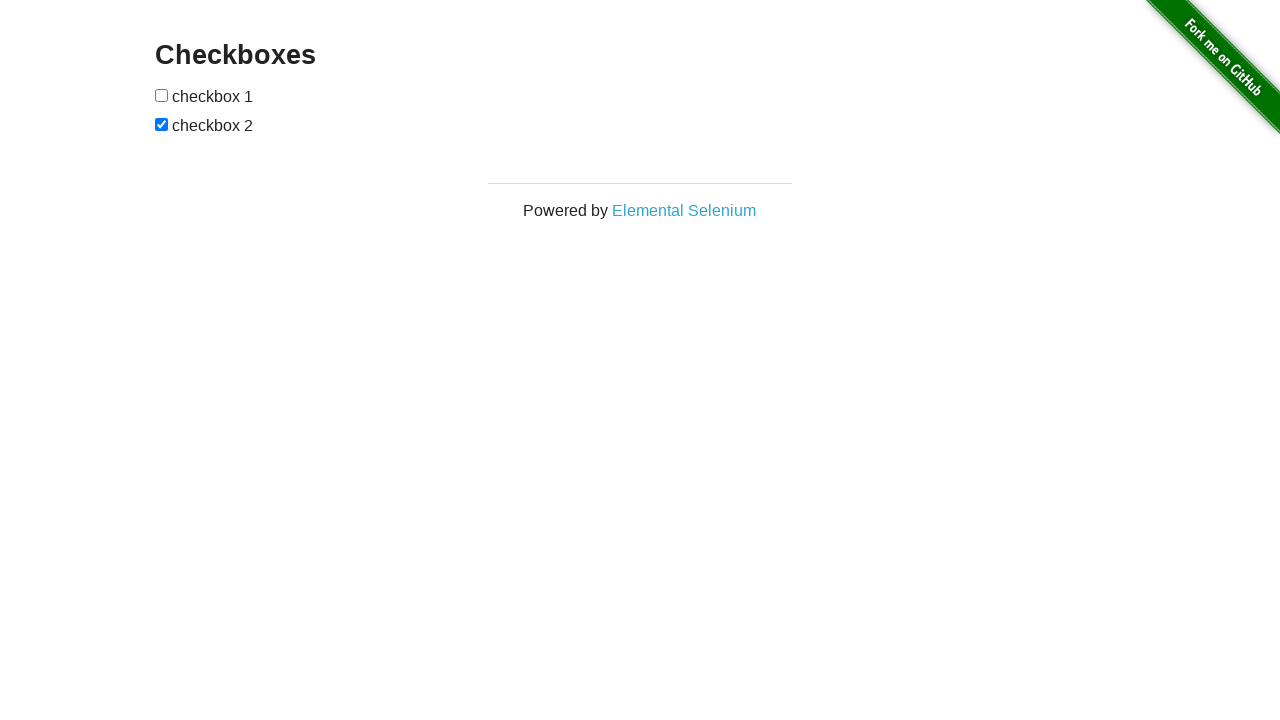

Located all checkbox elements on the page
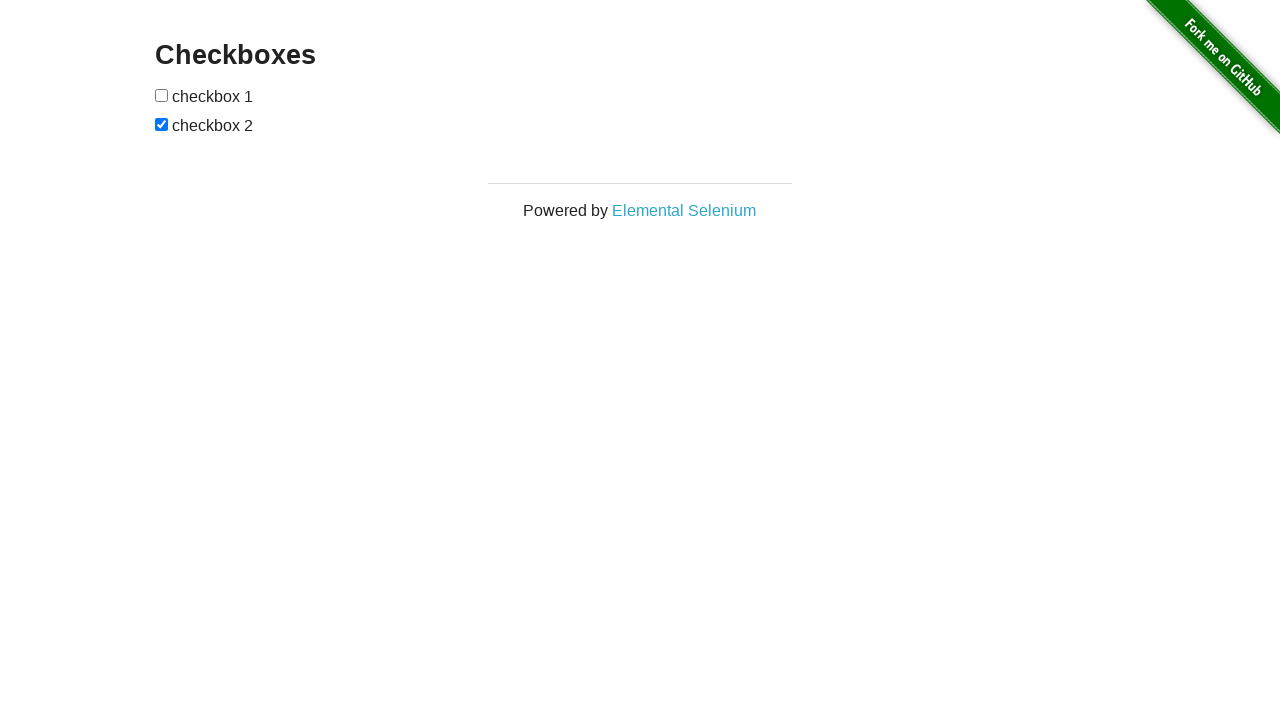

Verified that the first checkbox is unchecked on initial page load
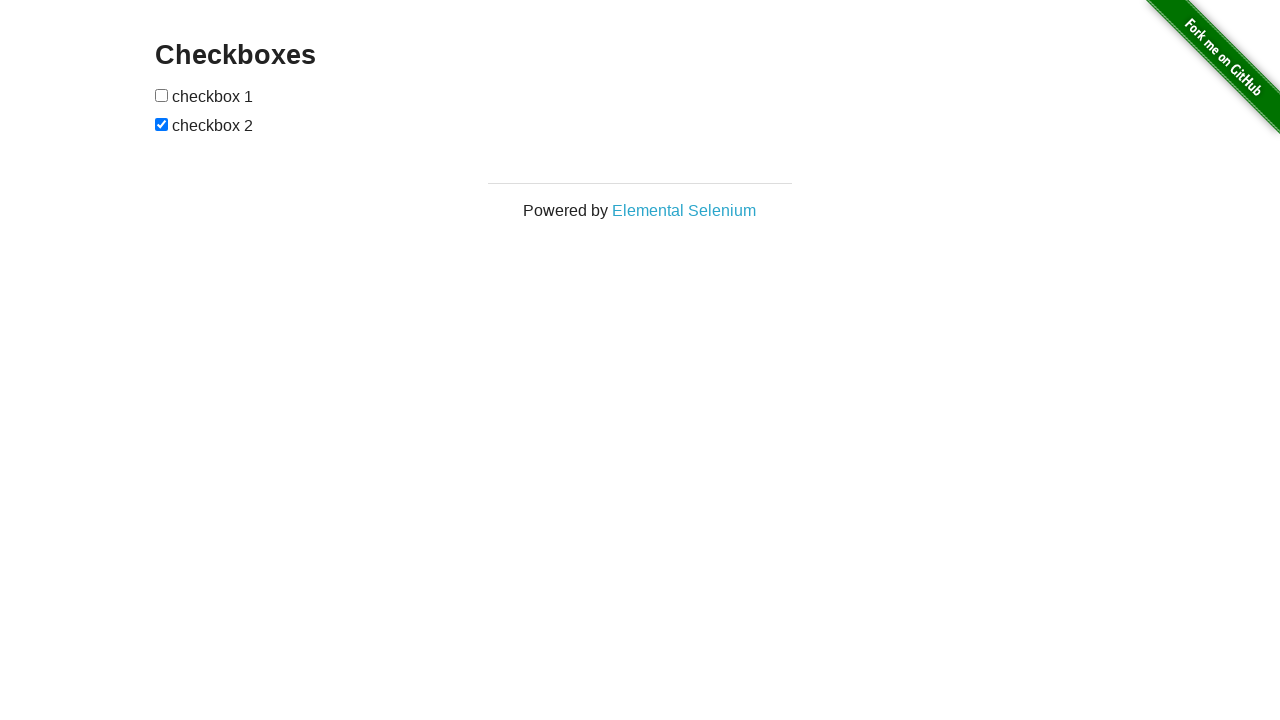

Verified that the second checkbox is checked on initial page load
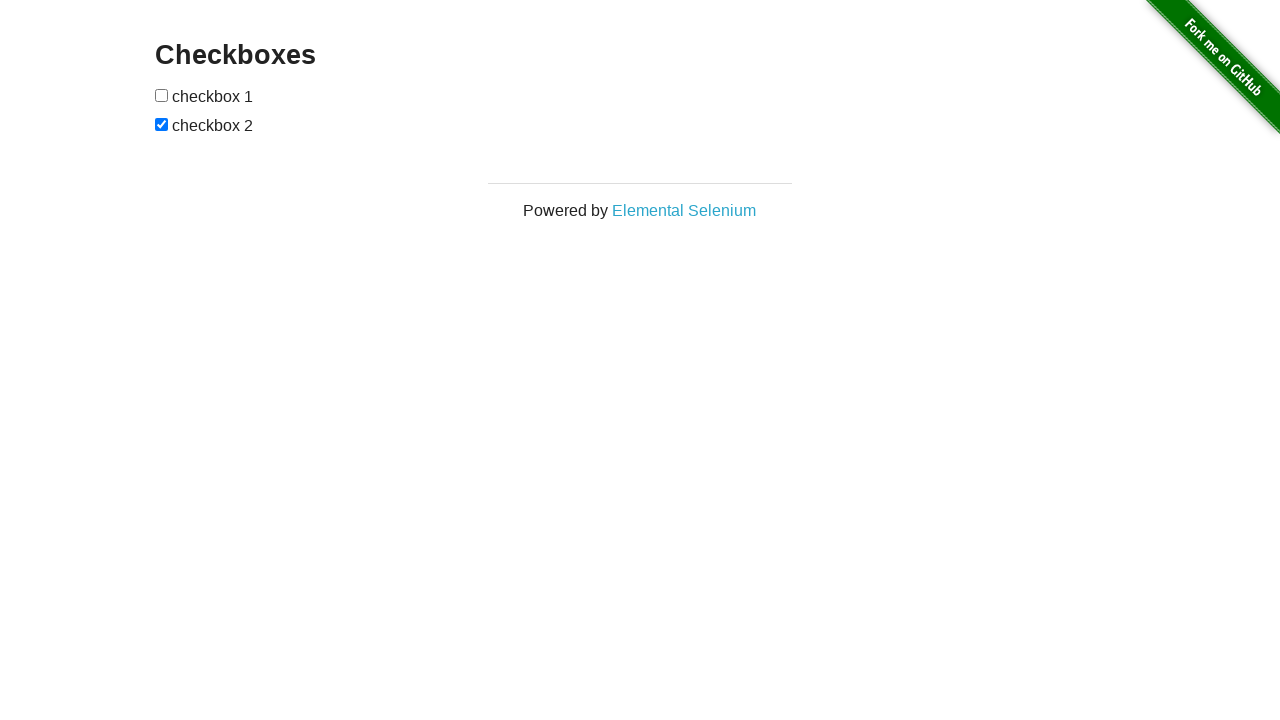

Clicked the first checkbox to check it at (162, 95) on input[type="checkbox"] >> nth=0
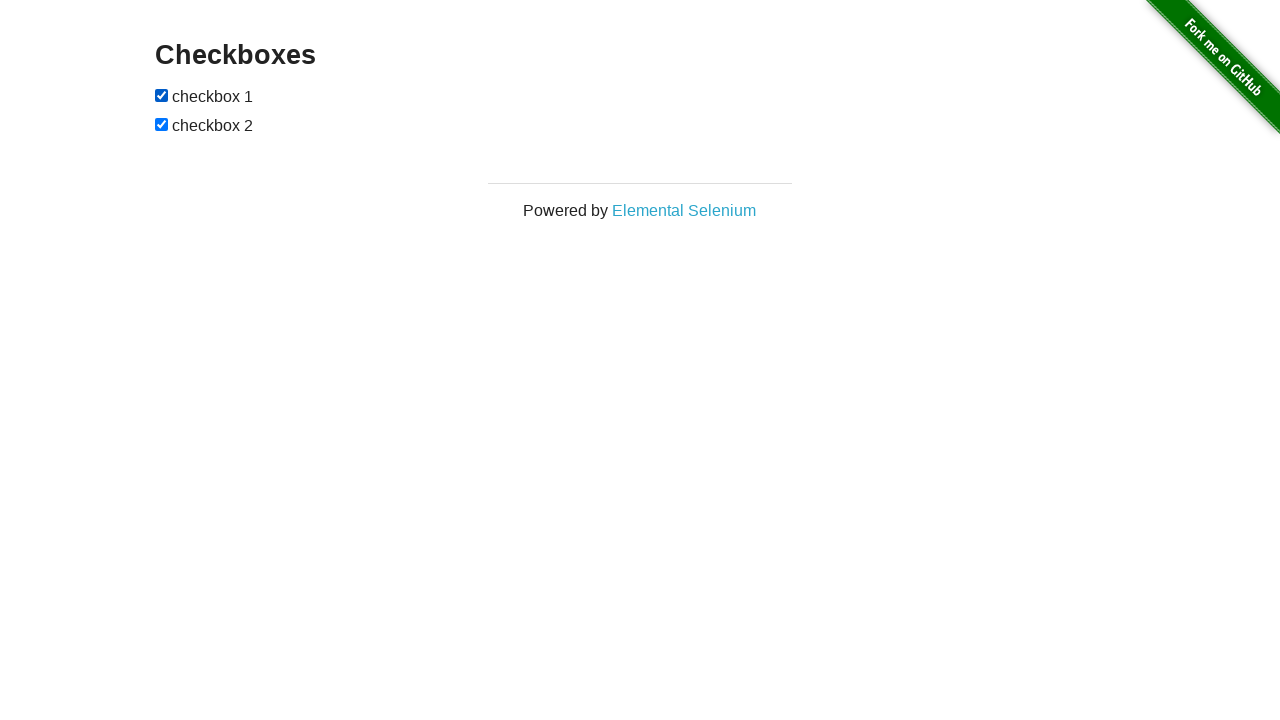

Verified that the first checkbox is now checked after clicking it
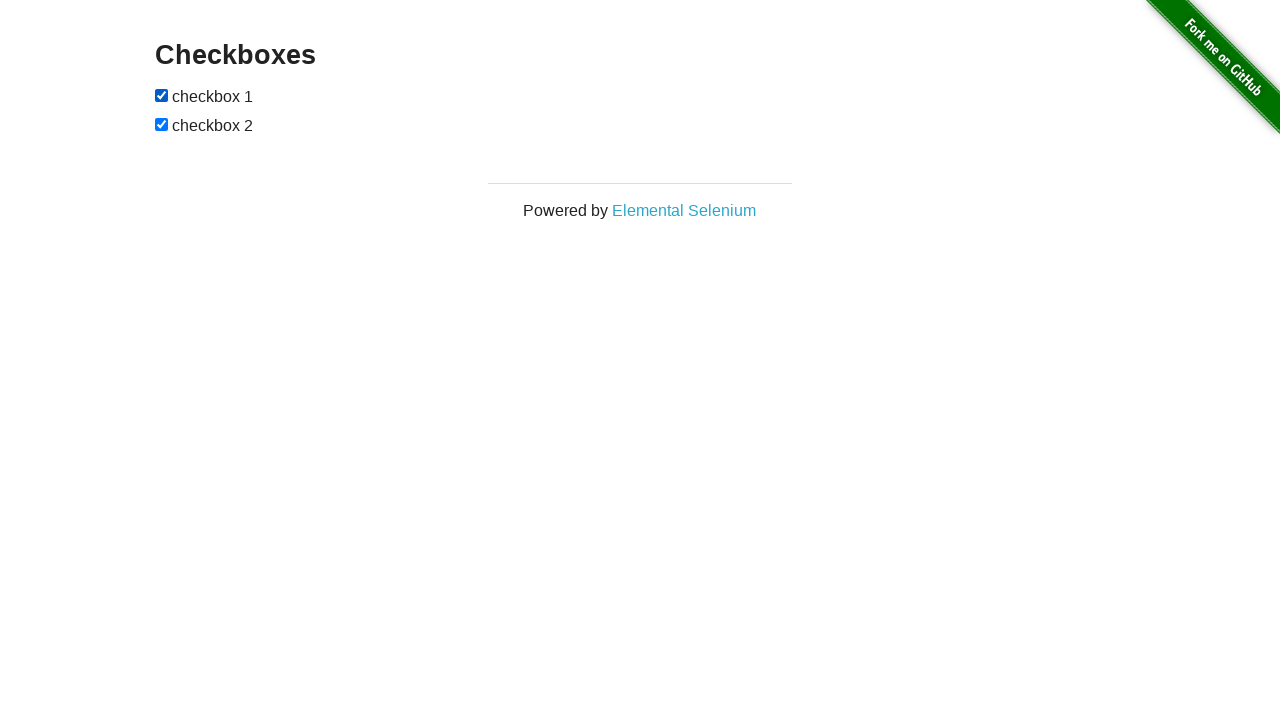

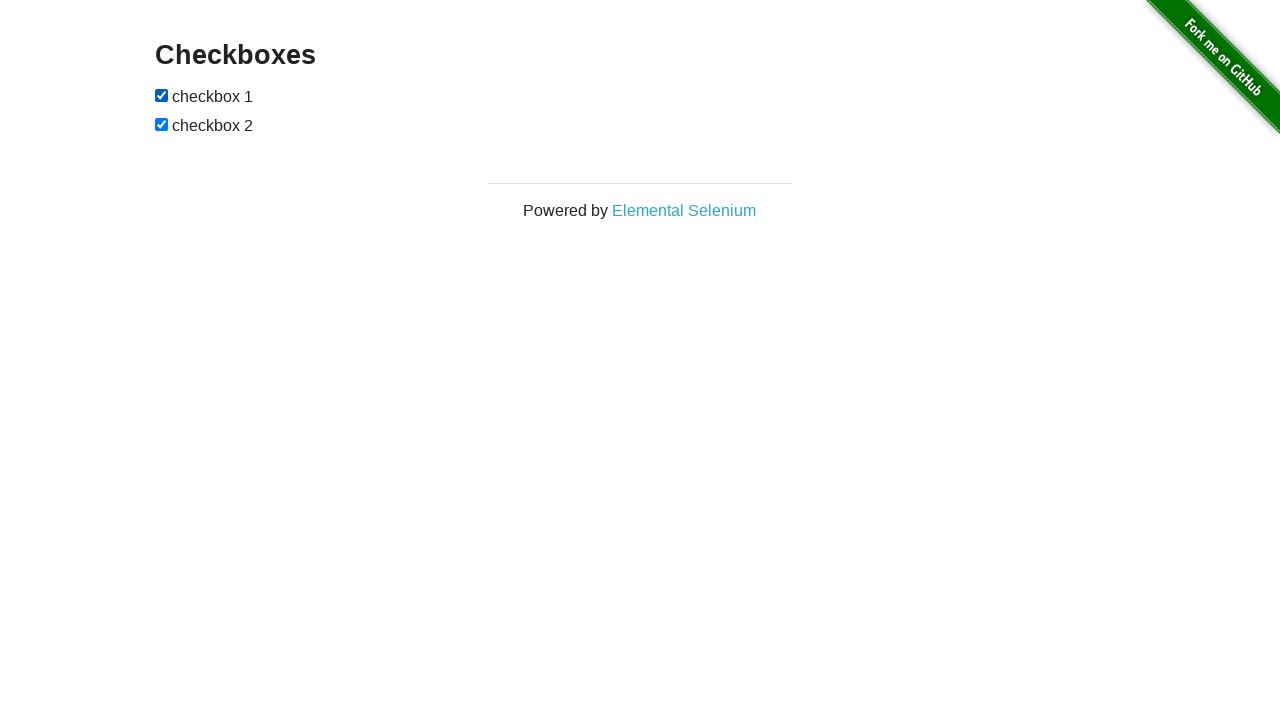